Tests JavaScript prompt dialog by clicking prompt button, entering text into the prompt, accepting it, and verifying the entered text is displayed

Starting URL: https://the-internet.herokuapp.com/javascript_alerts

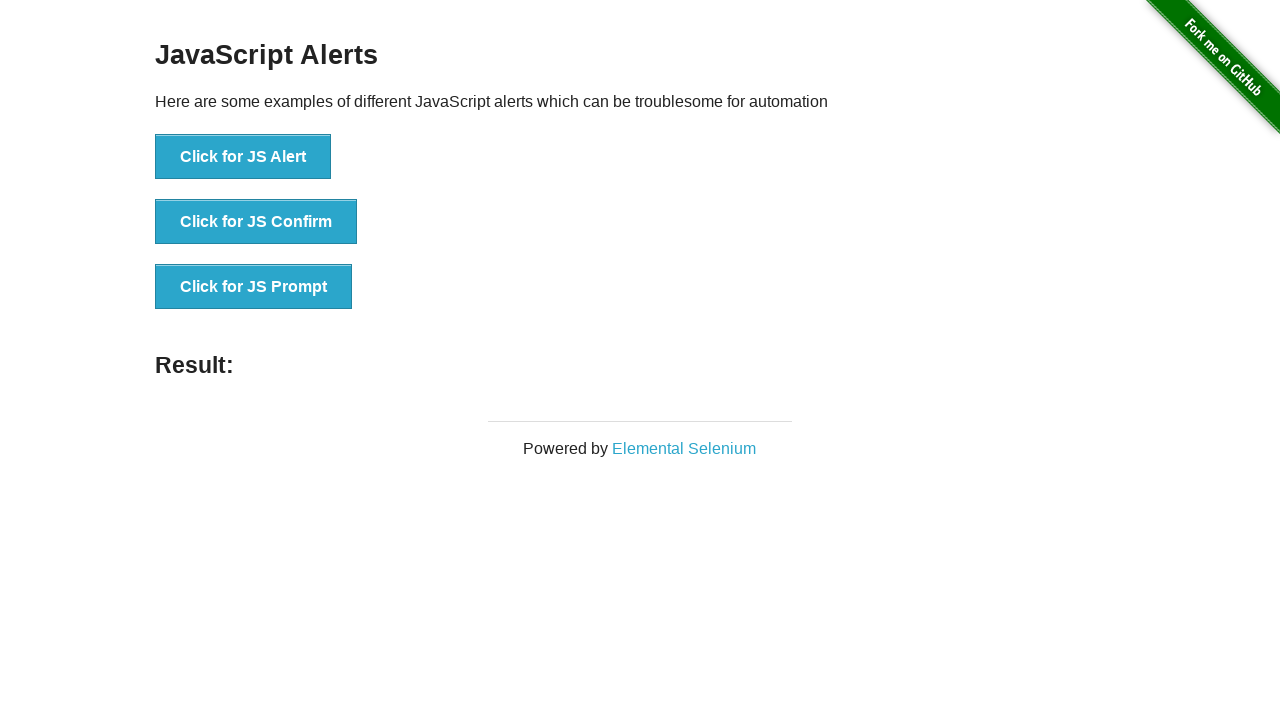

Clicked JS Prompt button at (254, 287) on xpath=//button[contains(@onclick,'jsPrompt()')]
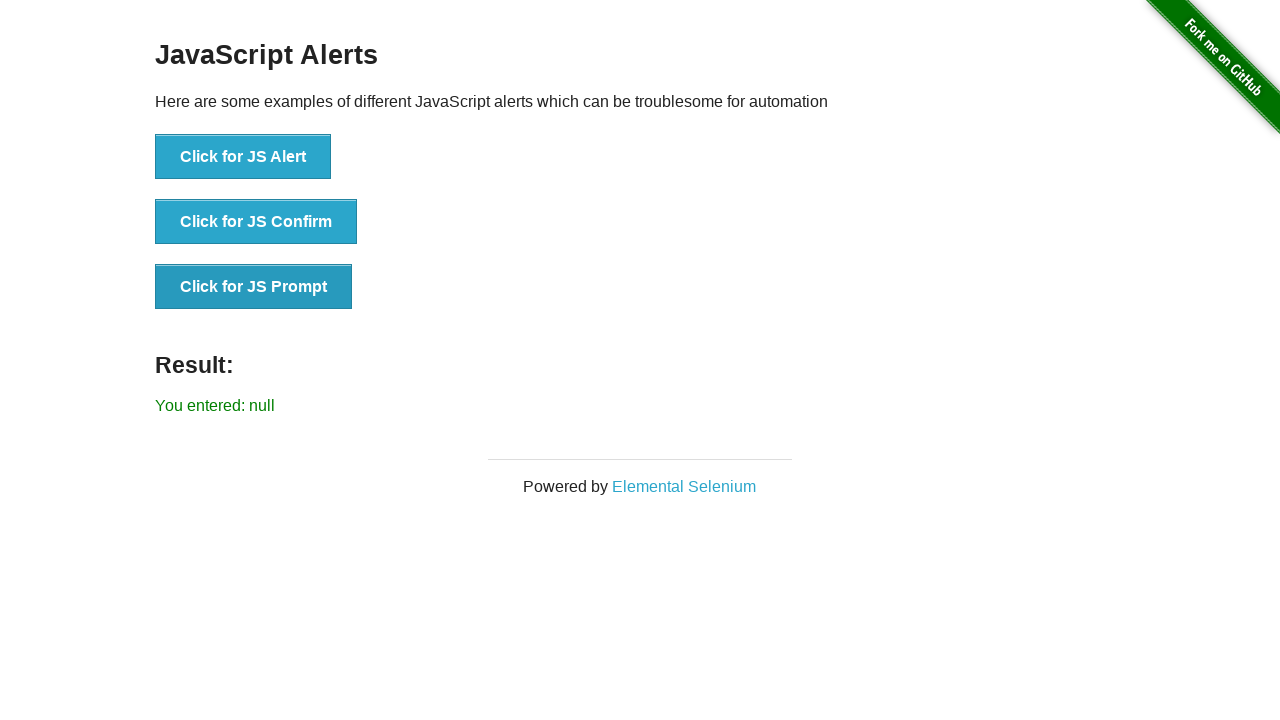

Set up dialog handler to accept prompt with text 'Homework is Important'
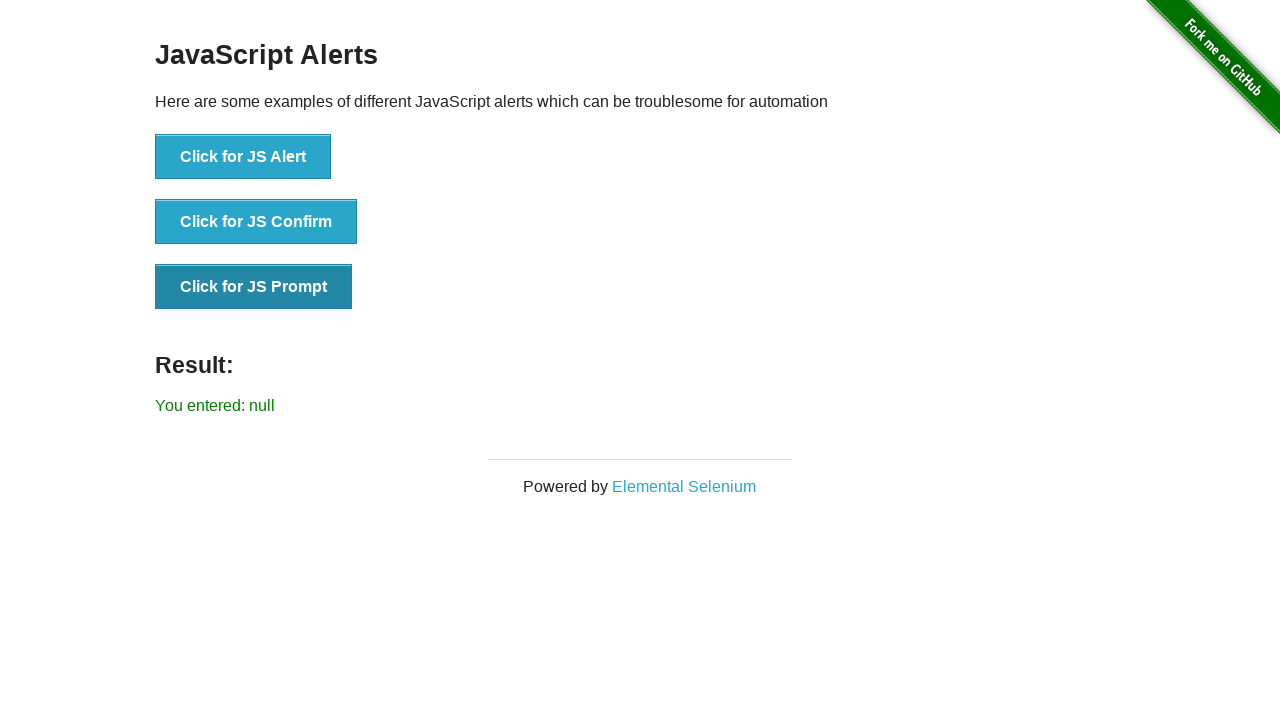

Clicked JS Prompt button to trigger prompt dialog at (254, 287) on xpath=//button[contains(@onclick,'jsPrompt()')]
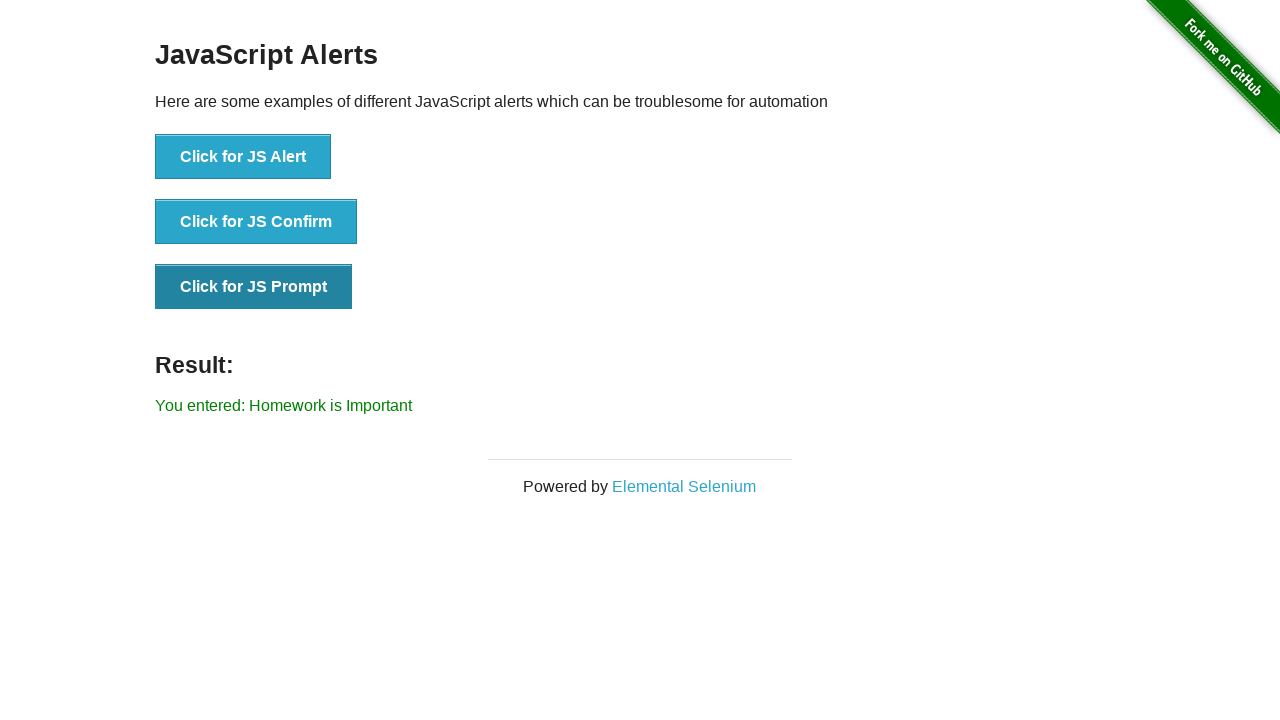

Result element loaded after accepting prompt with entered text
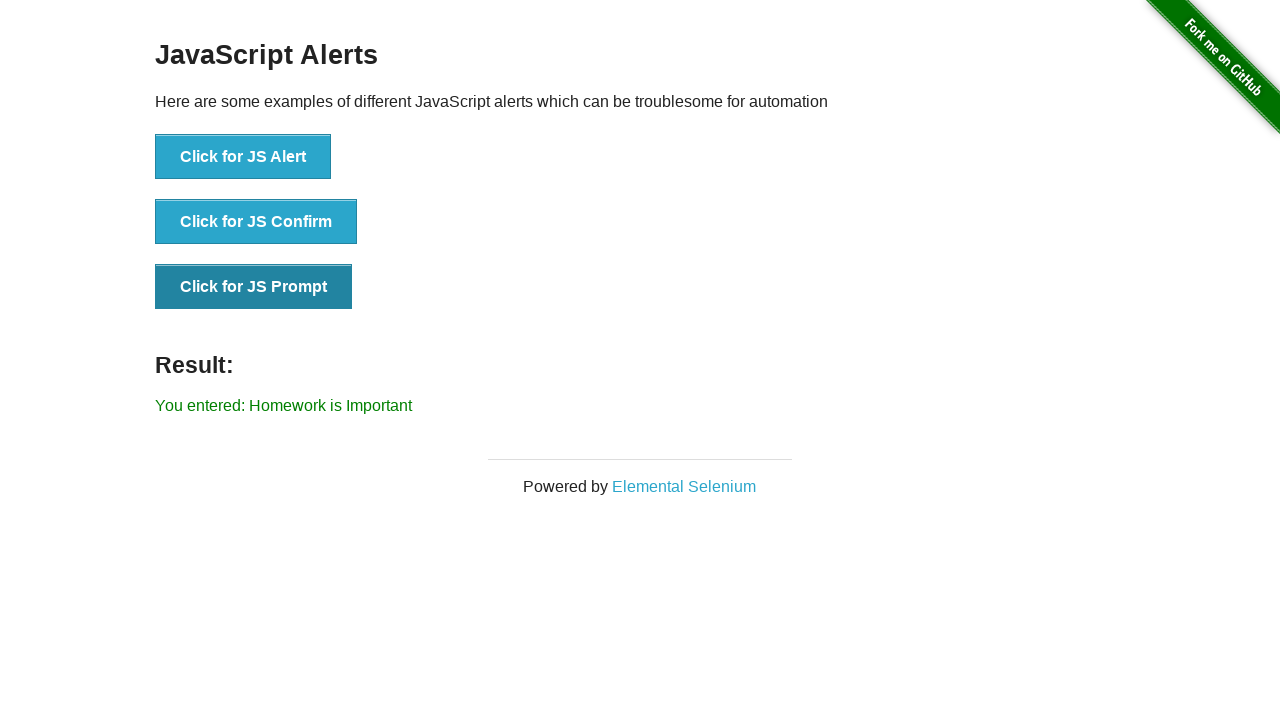

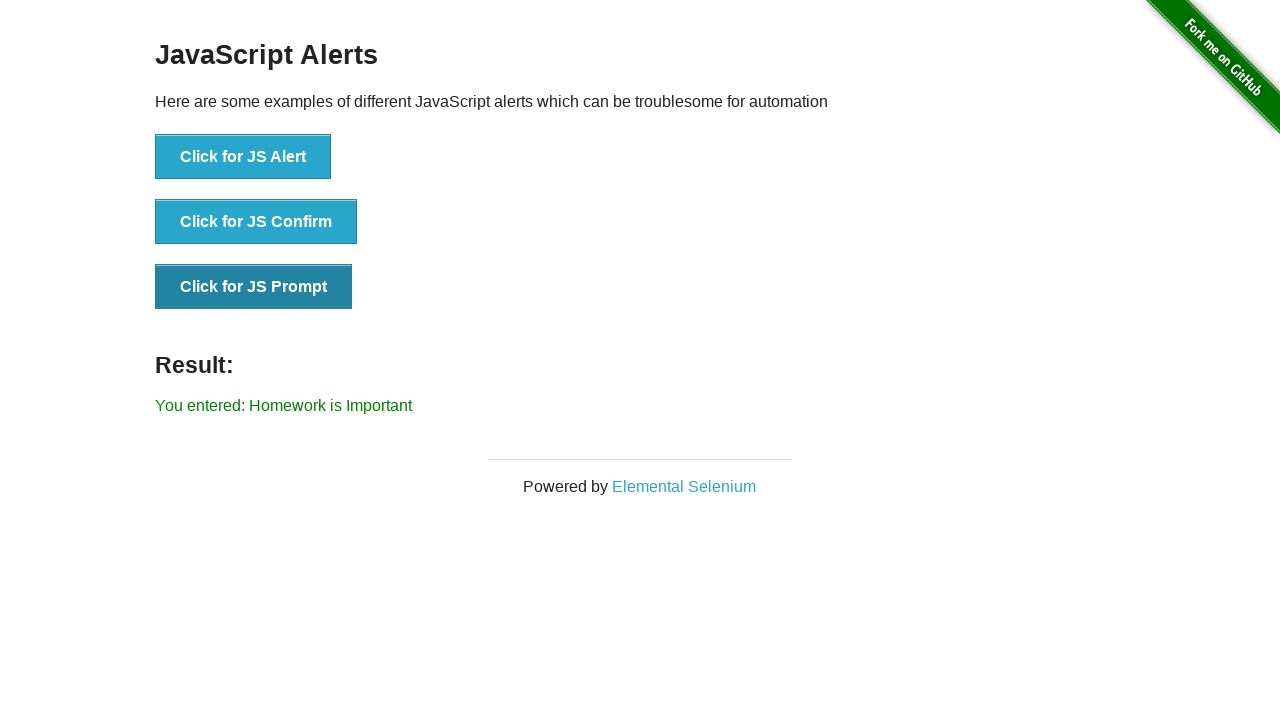